Creates a new paste on Pastebin with text content "Hello from WebDriver", sets expiration to 10 minutes, and sets the paste title to "helloweb"

Starting URL: https://pastebin.com

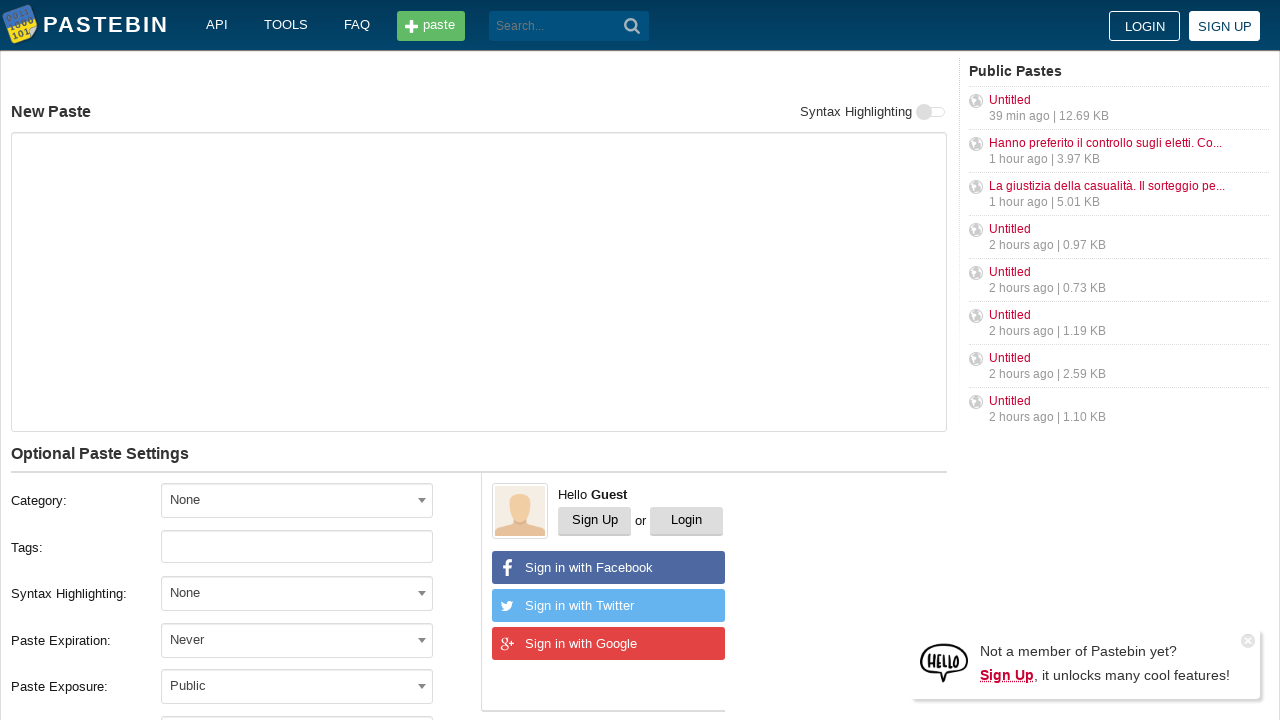

Filled paste content with 'Hello from WebDriver' on #postform-text
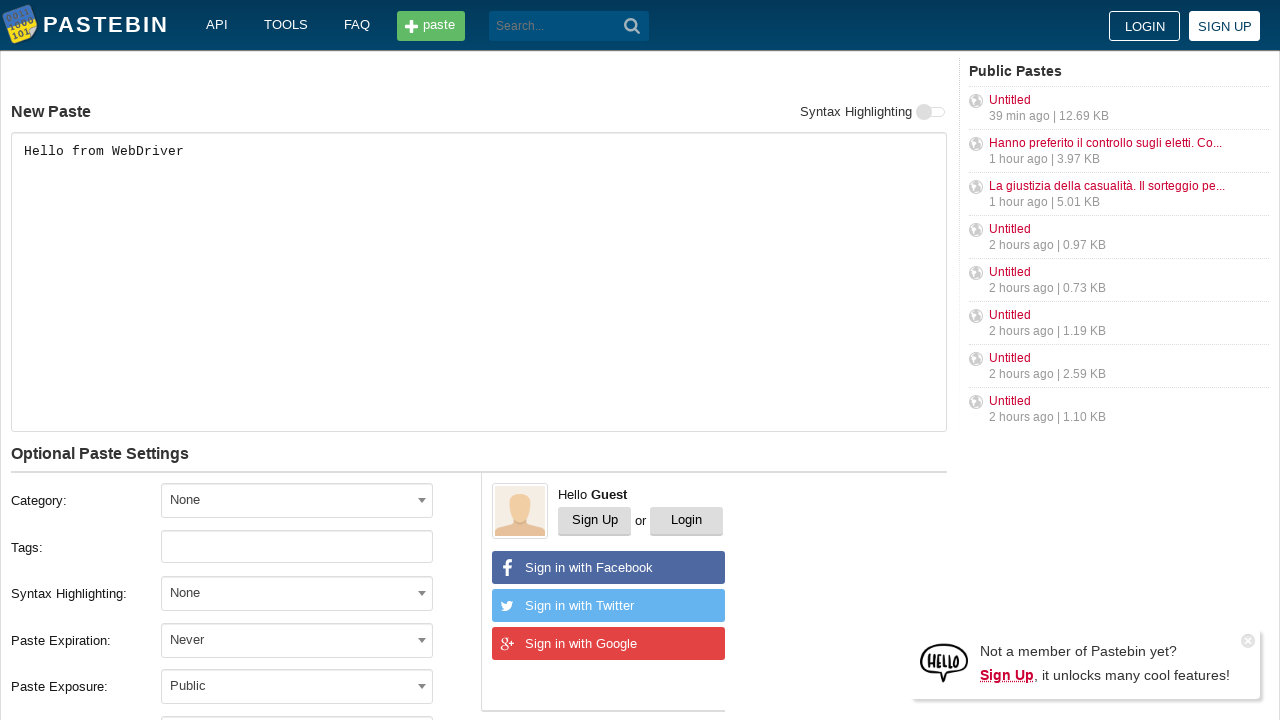

Clicked expiration dropdown to open it at (297, 640) on xpath=//span[@id='select2-postform-expiration-container']
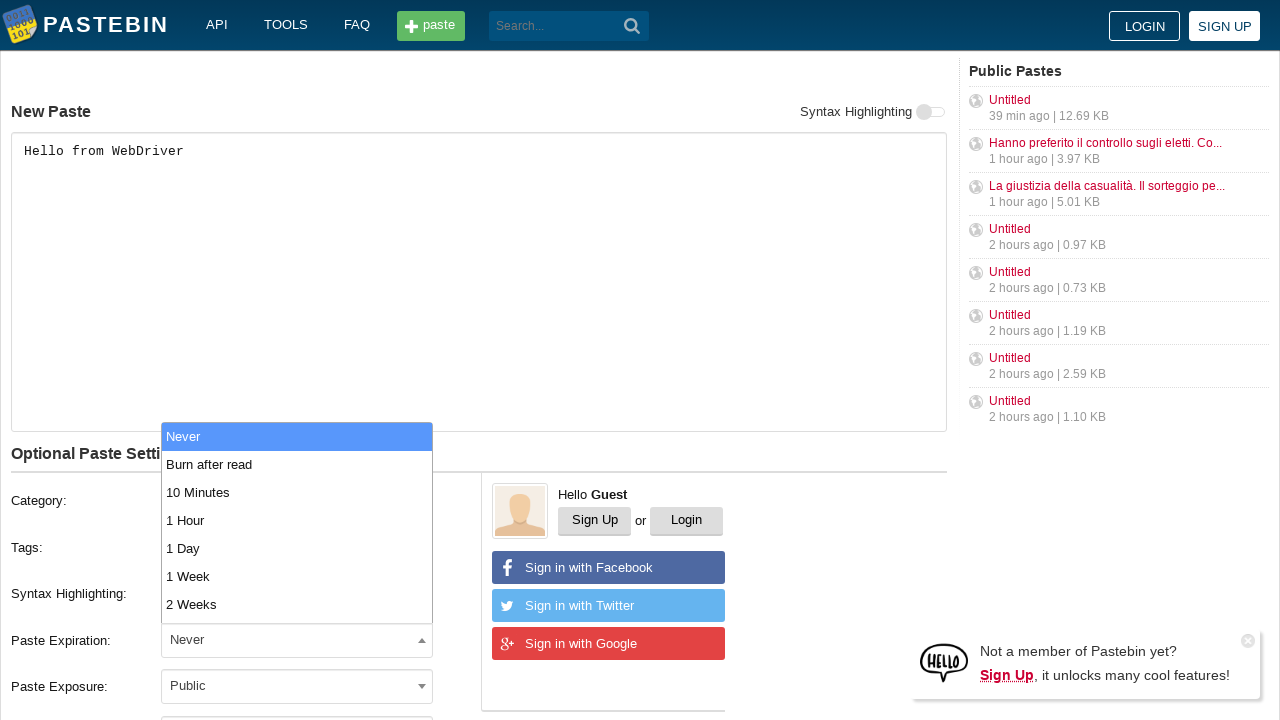

Selected '10 Minutes' from expiration dropdown at (297, 492) on xpath=//li[contains(text(), '10 Minutes')]
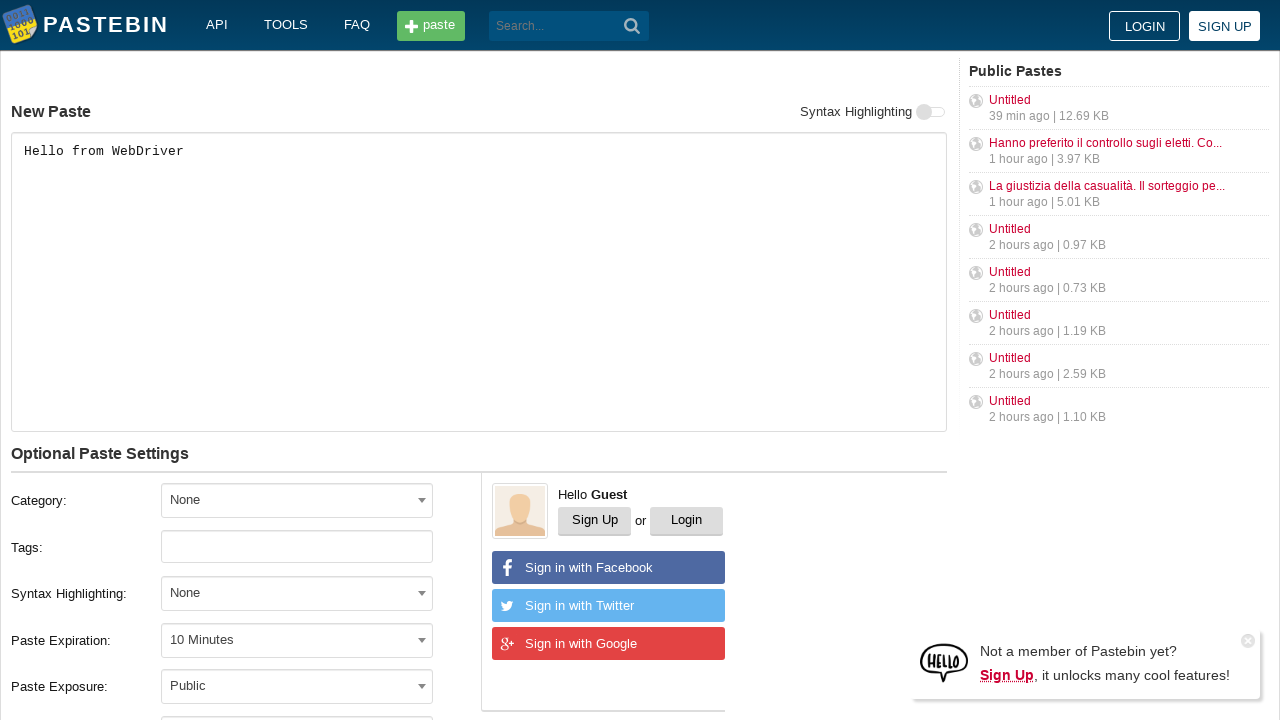

Filled paste title with 'helloweb' on #postform-name
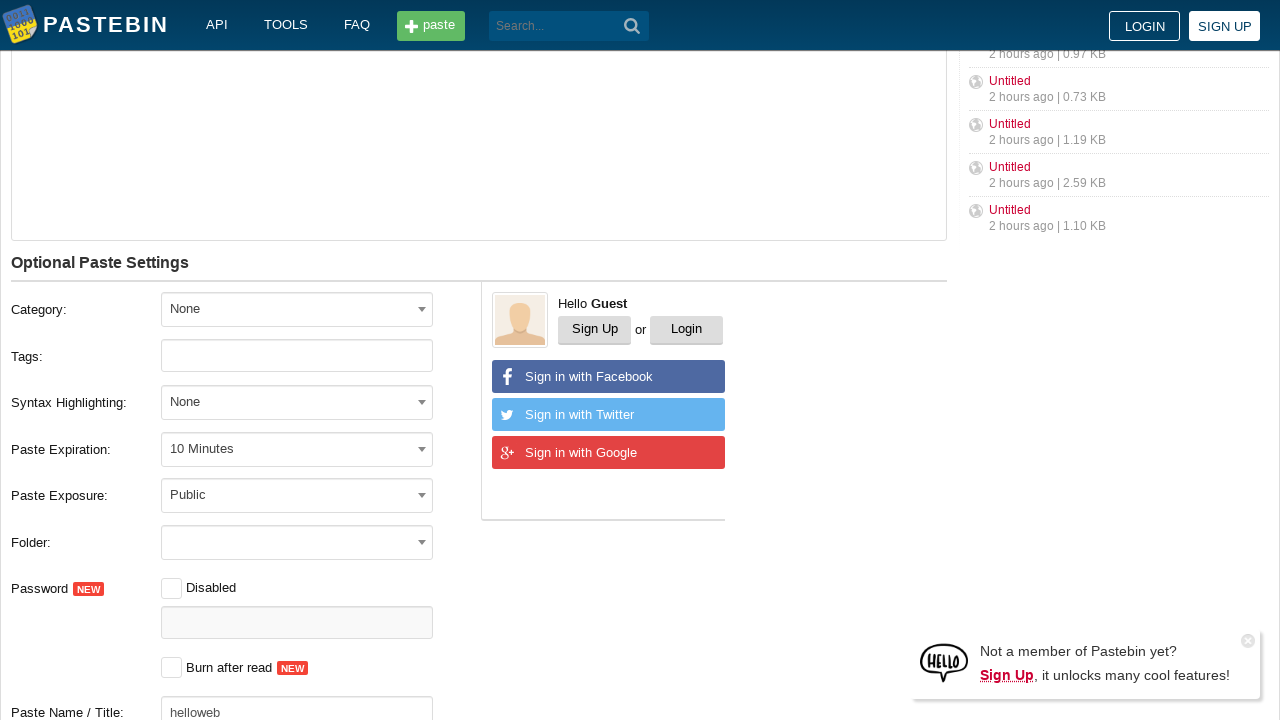

Clicked 'Create New Paste' button to submit the form at (632, 26) on button[type='submit']
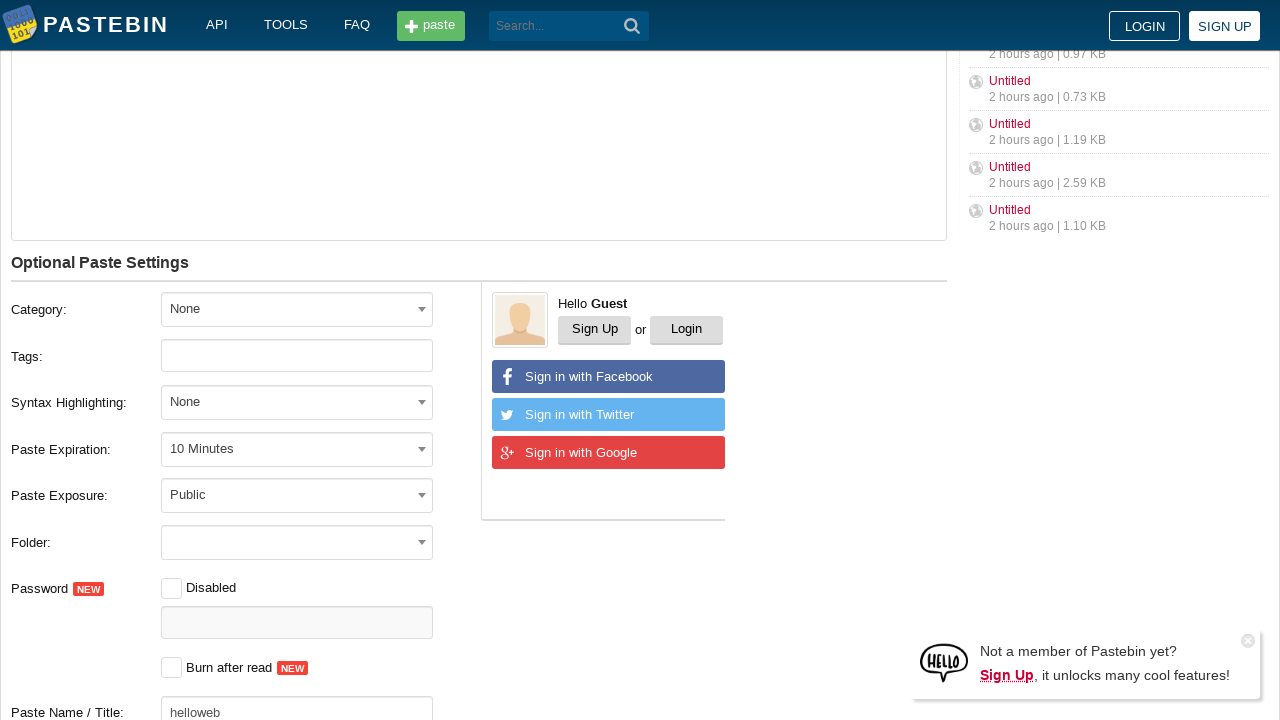

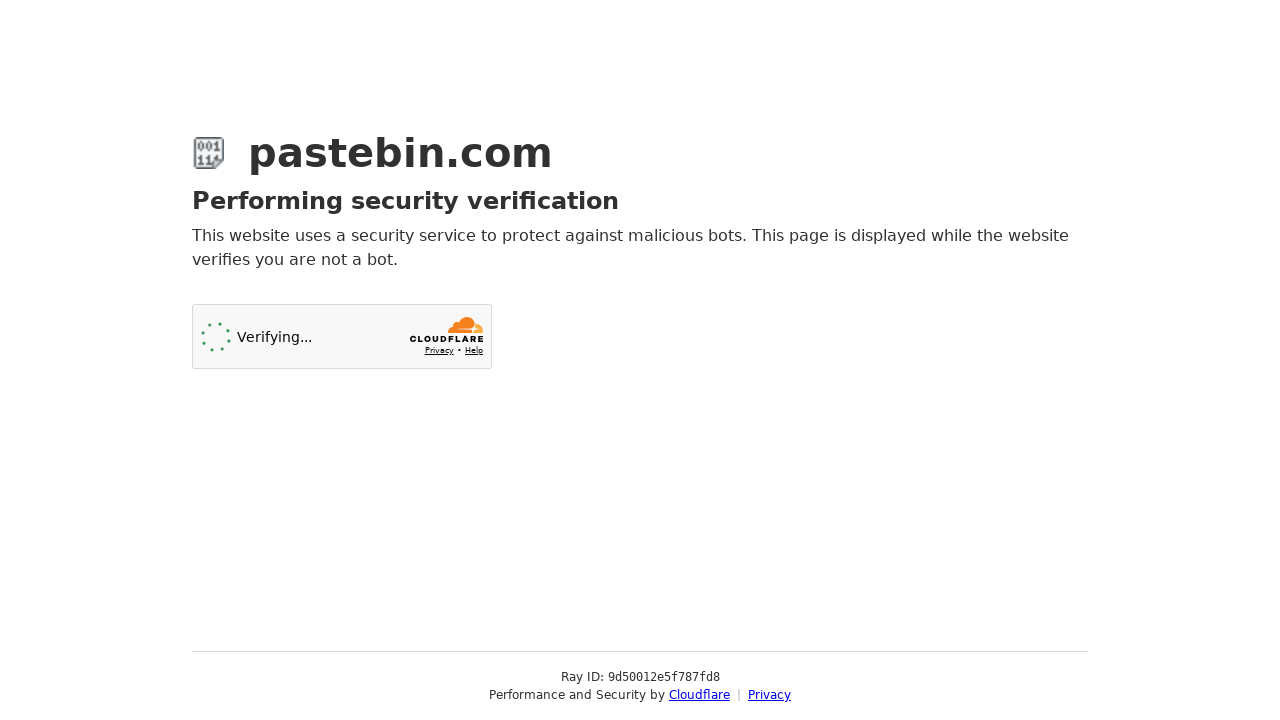